Tests drag-and-drop functionality on jQuery UI demo page by switching to an iframe and dragging an element onto a drop target

Starting URL: https://jqueryui.com/droppable/

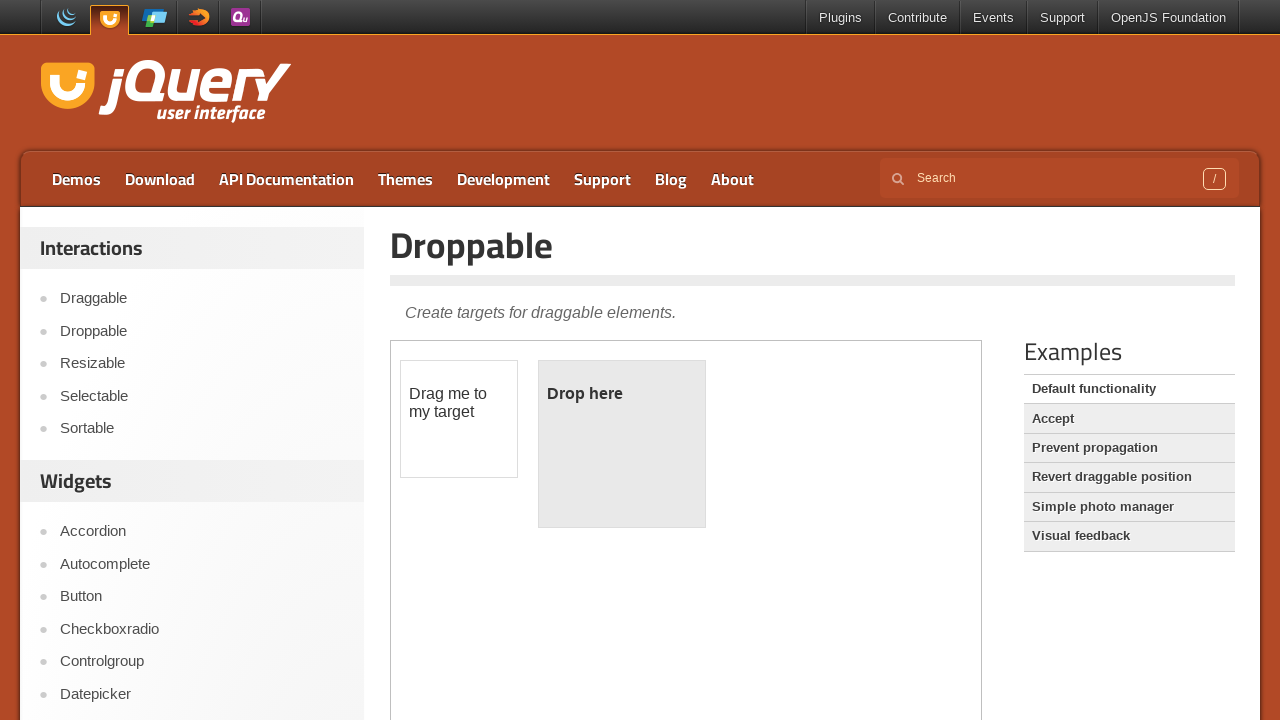

Navigated to jQuery UI droppable demo page
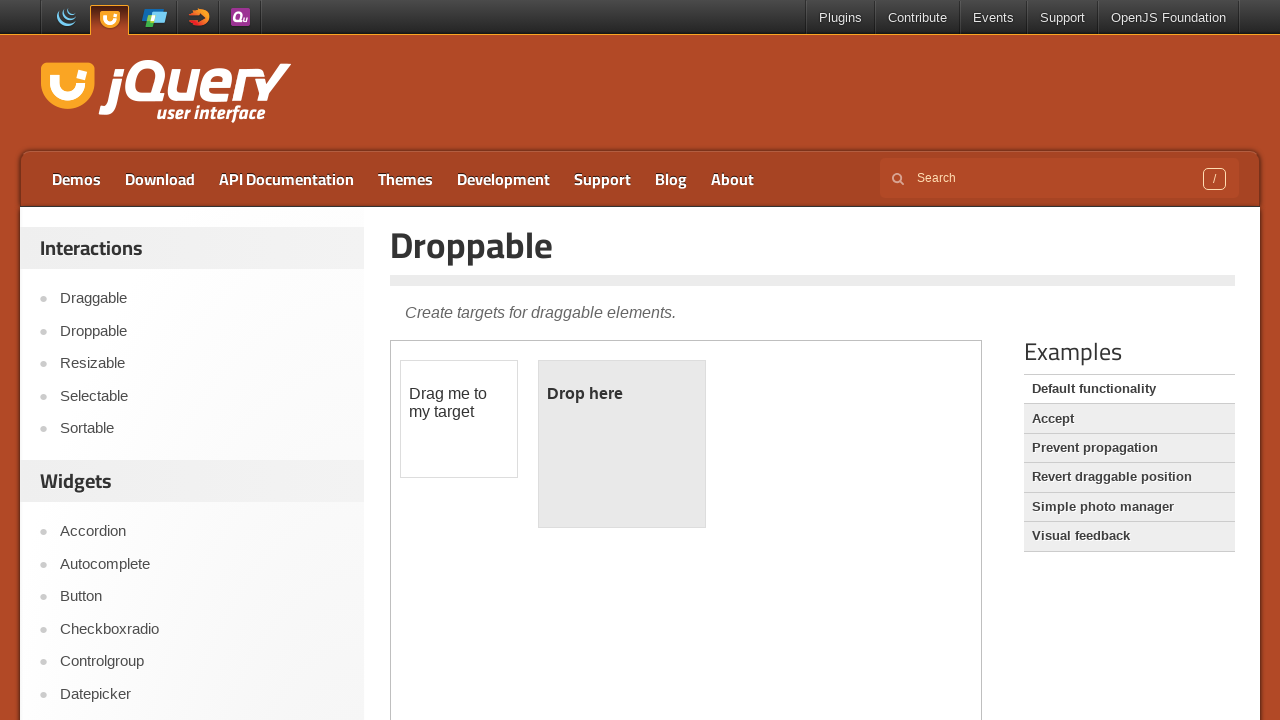

Located the demo iframe
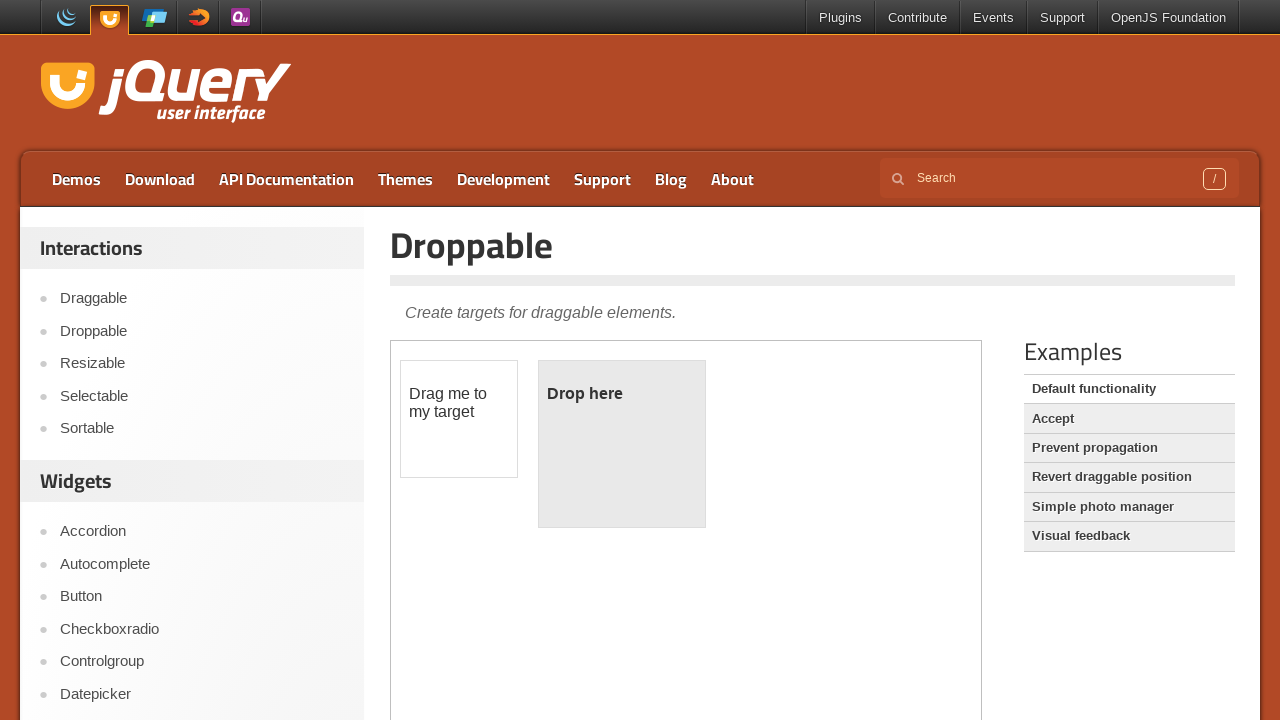

Located the draggable element (#draggable) within iframe
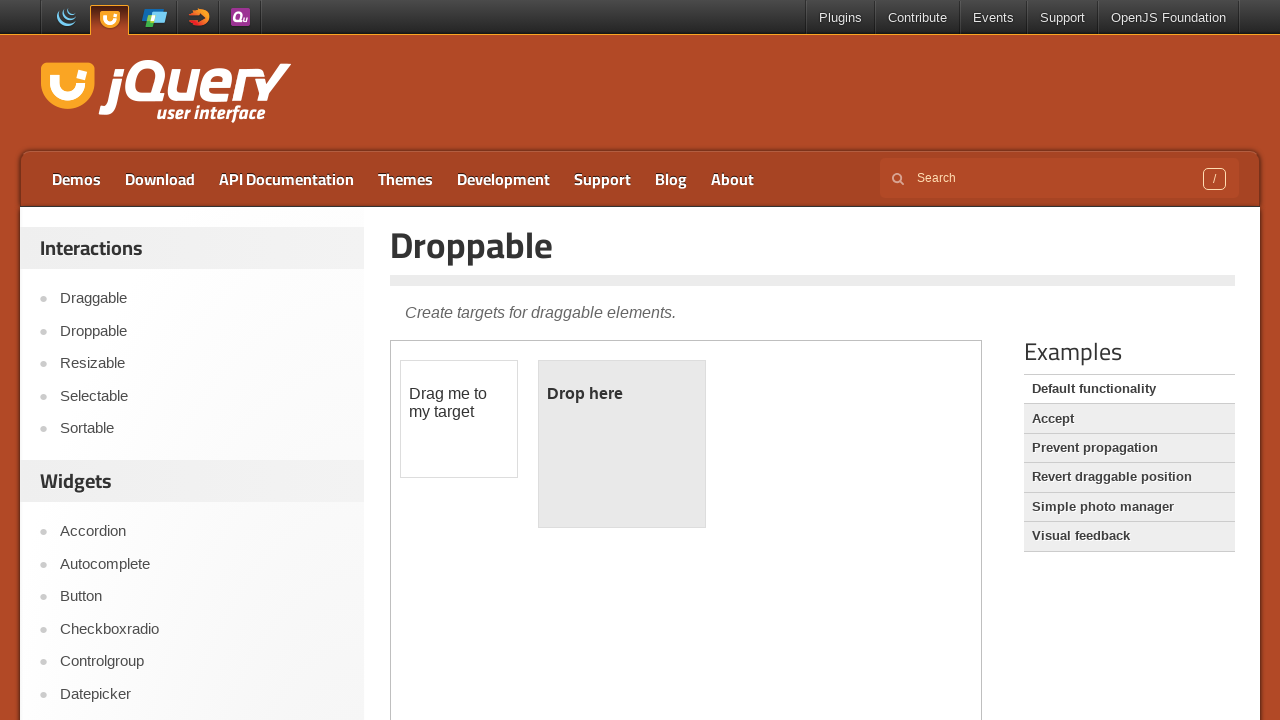

Located the droppable target element (#droppable) within iframe
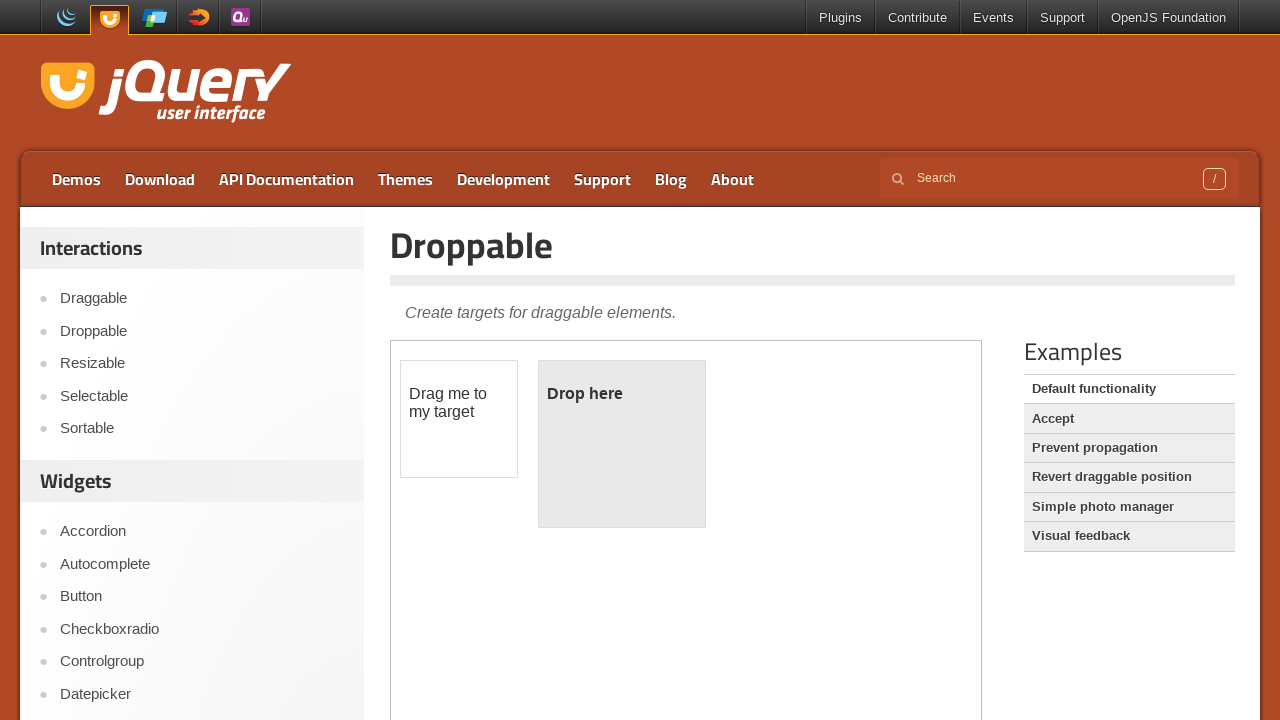

Dragged the draggable element onto the droppable target at (622, 444)
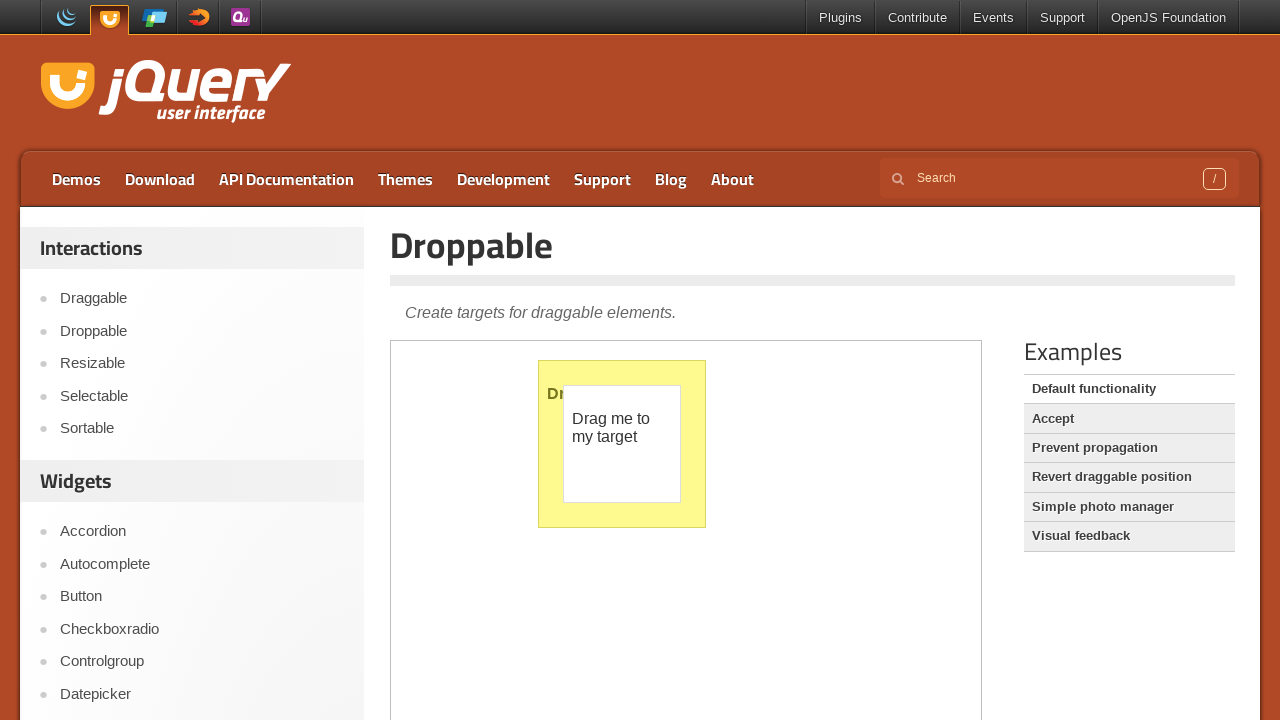

Waited 1000ms to observe drag-and-drop result
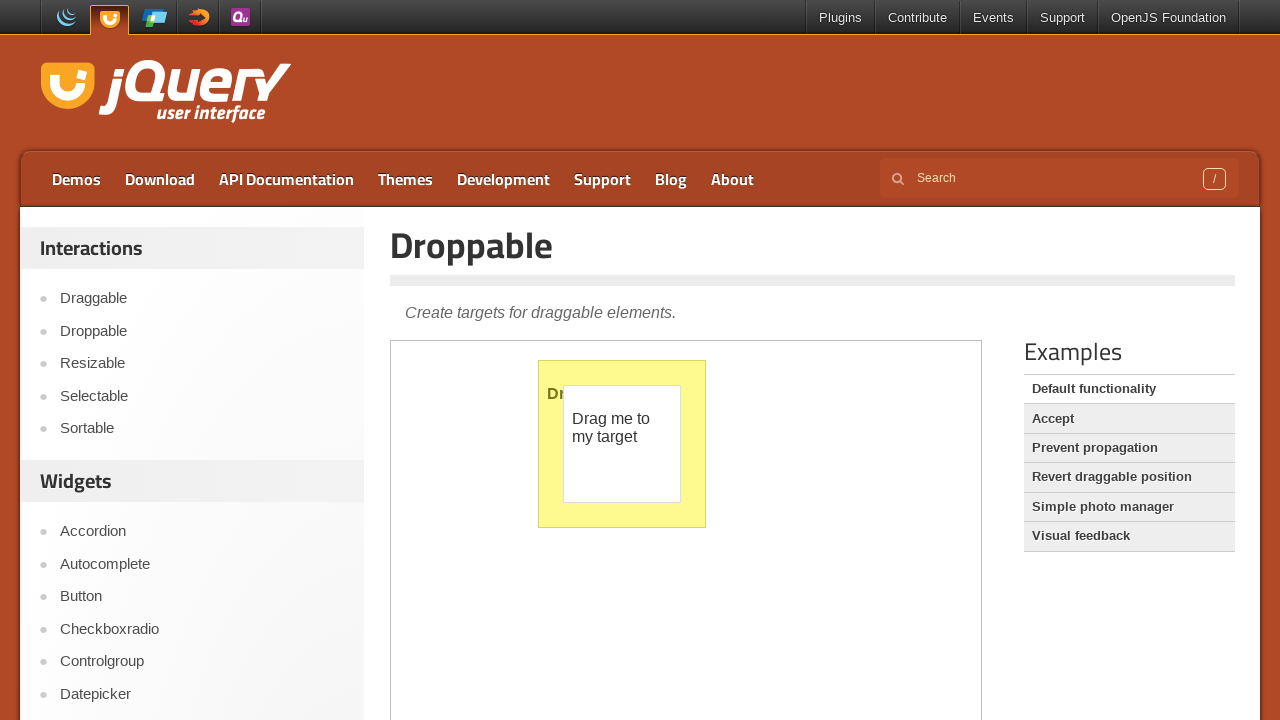

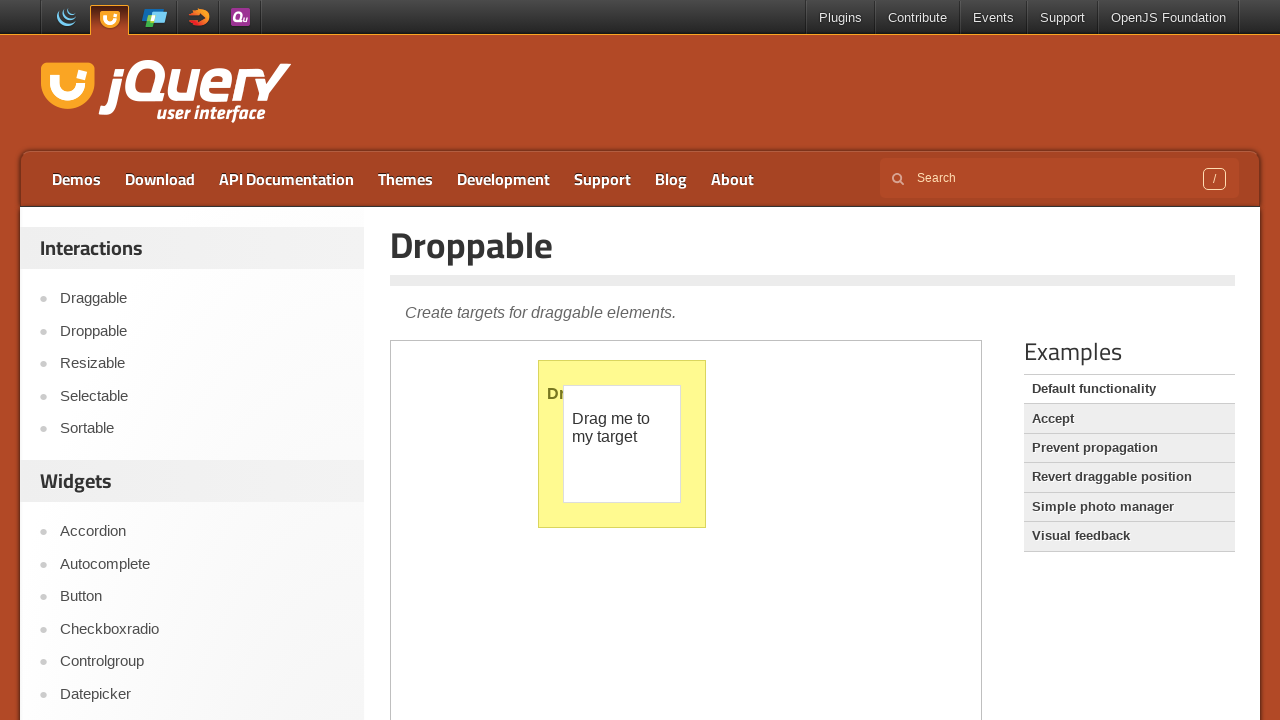